Tests JavaScript confirm dialog by triggering it and dismissing it

Starting URL: https://the-internet.herokuapp.com/javascript_alerts

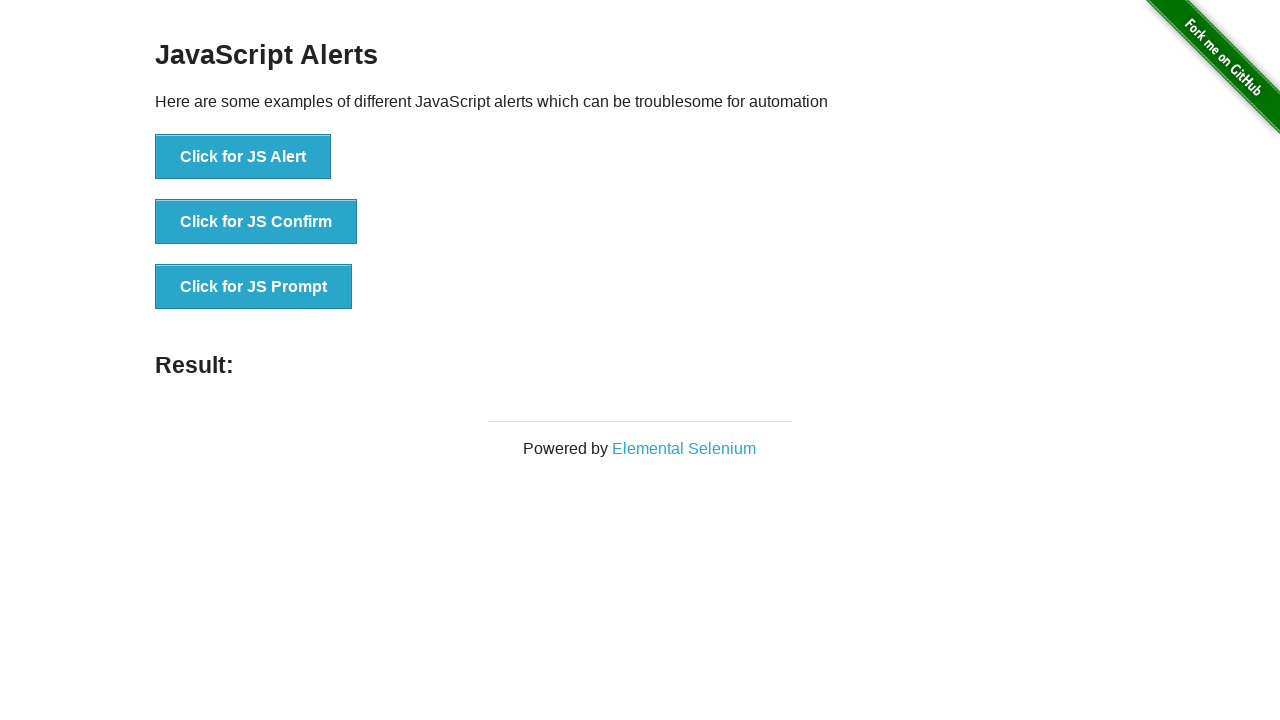

Set up dialog handler to automatically dismiss confirm dialogs
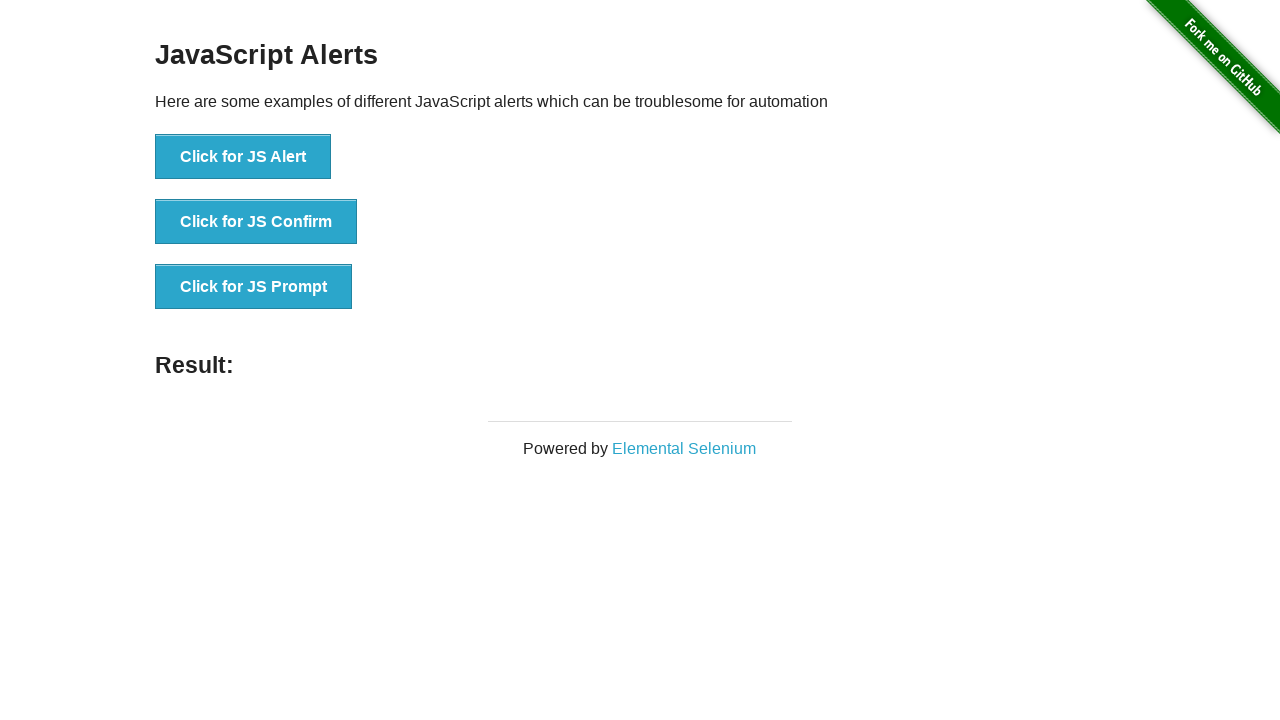

Clicked button to trigger JavaScript confirm dialog at (256, 222) on [onclick='jsConfirm()']
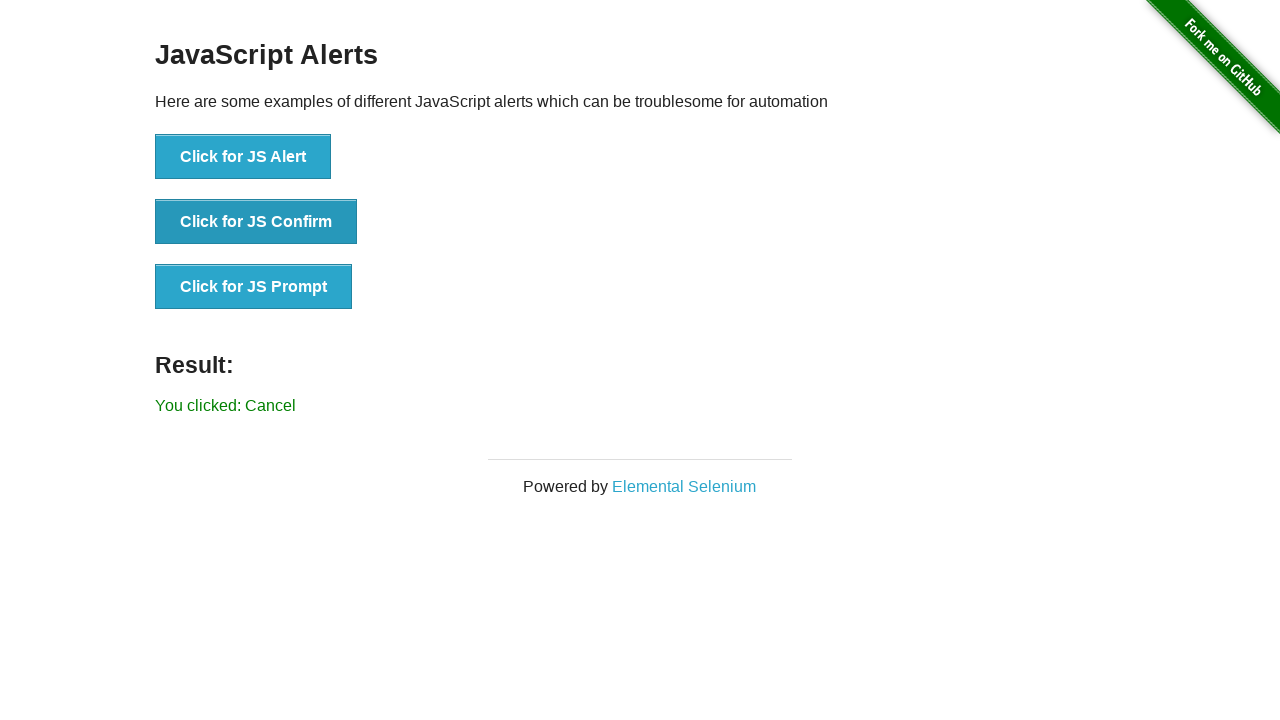

Confirm dialog was dismissed and result element appeared
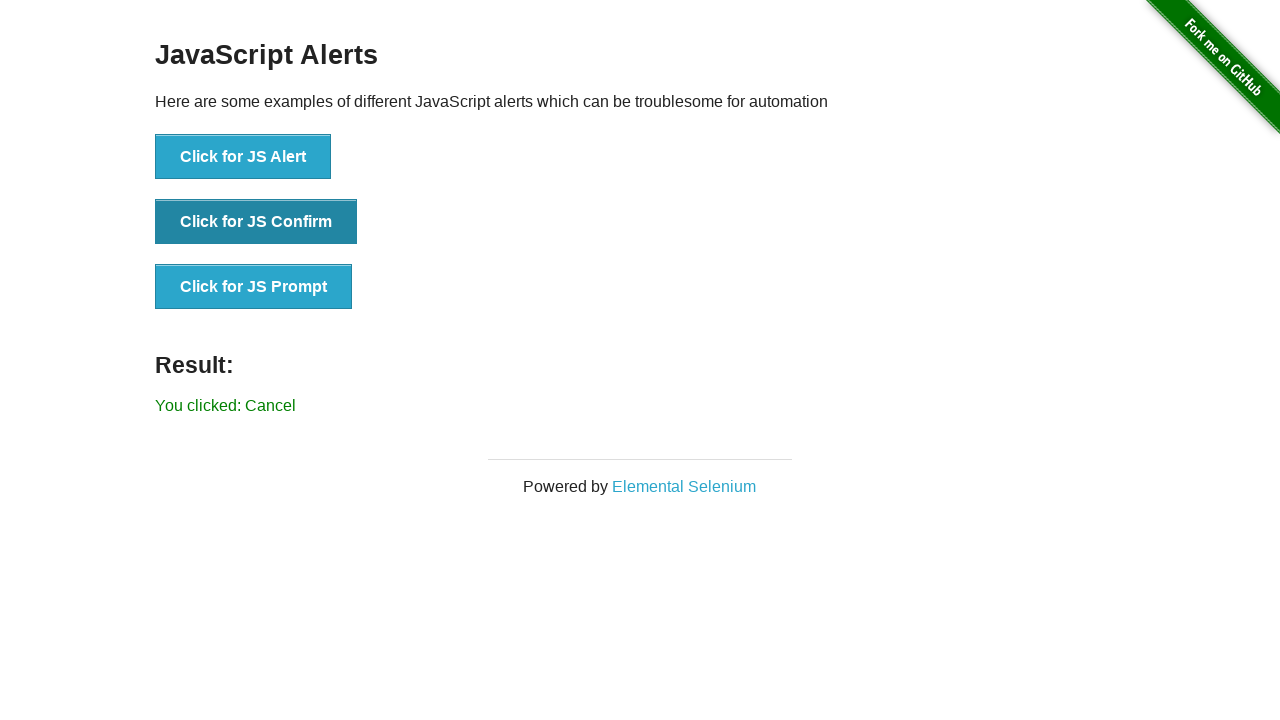

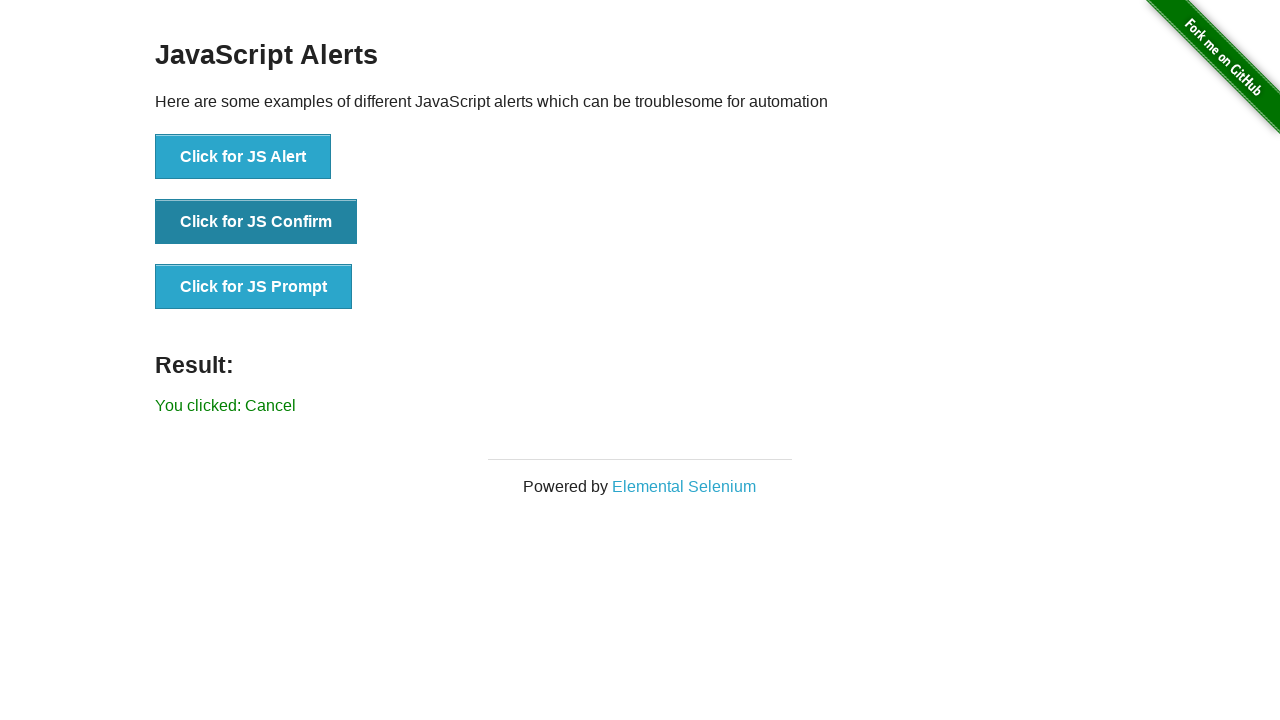